Tests handling a simple JavaScript alert by clicking the button, switching to the alert, and accepting it

Starting URL: https://v1.training-support.net/selenium/javascript-alerts

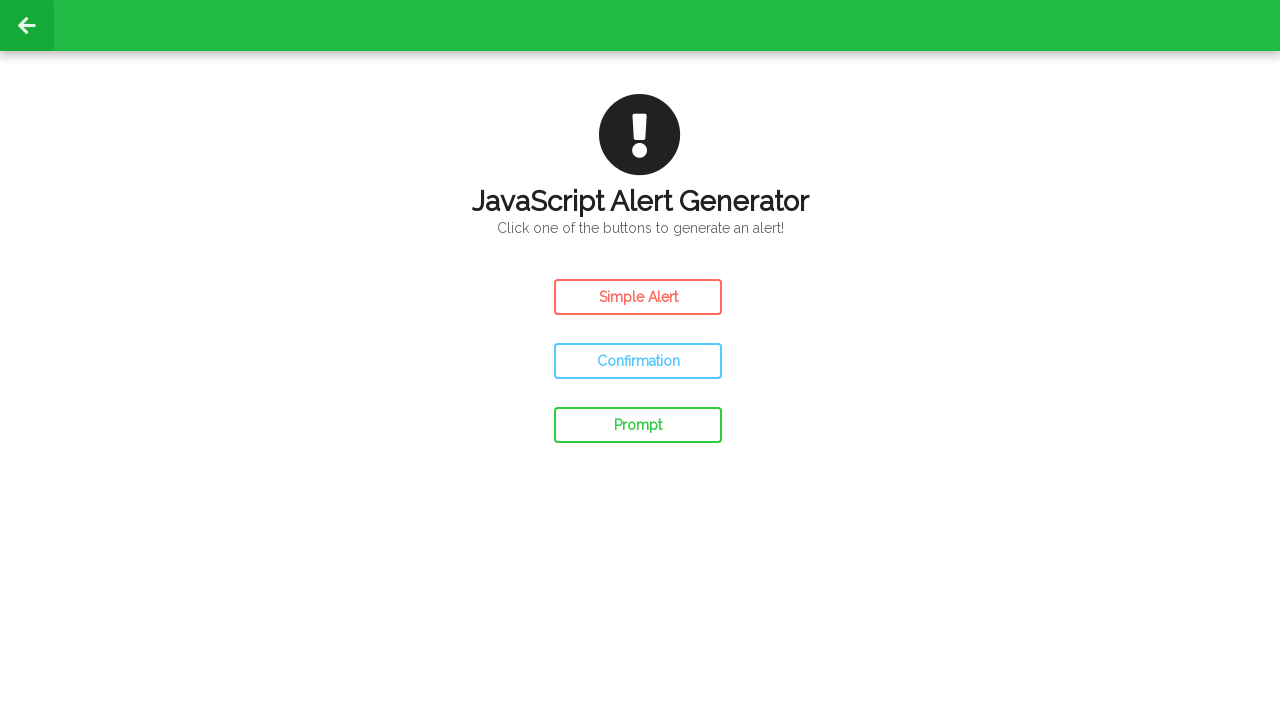

Clicked the Simple Alert button at (638, 297) on #simple
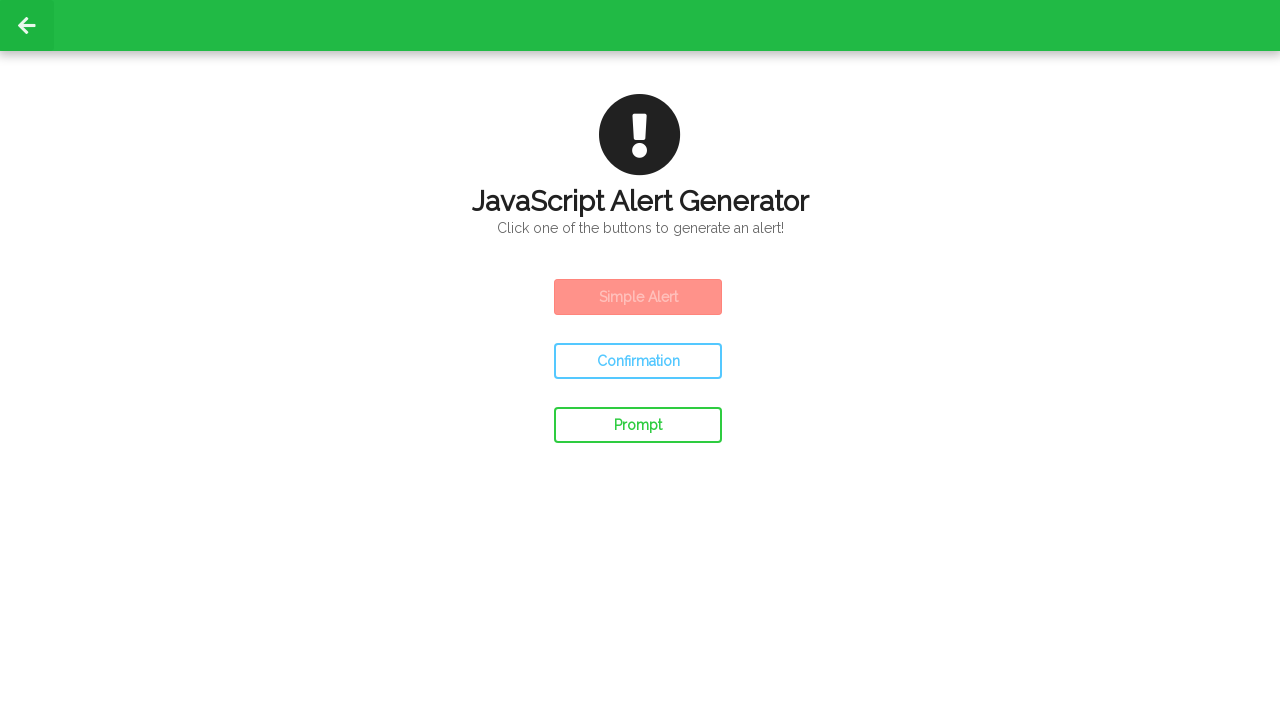

Set up dialog handler to accept alerts
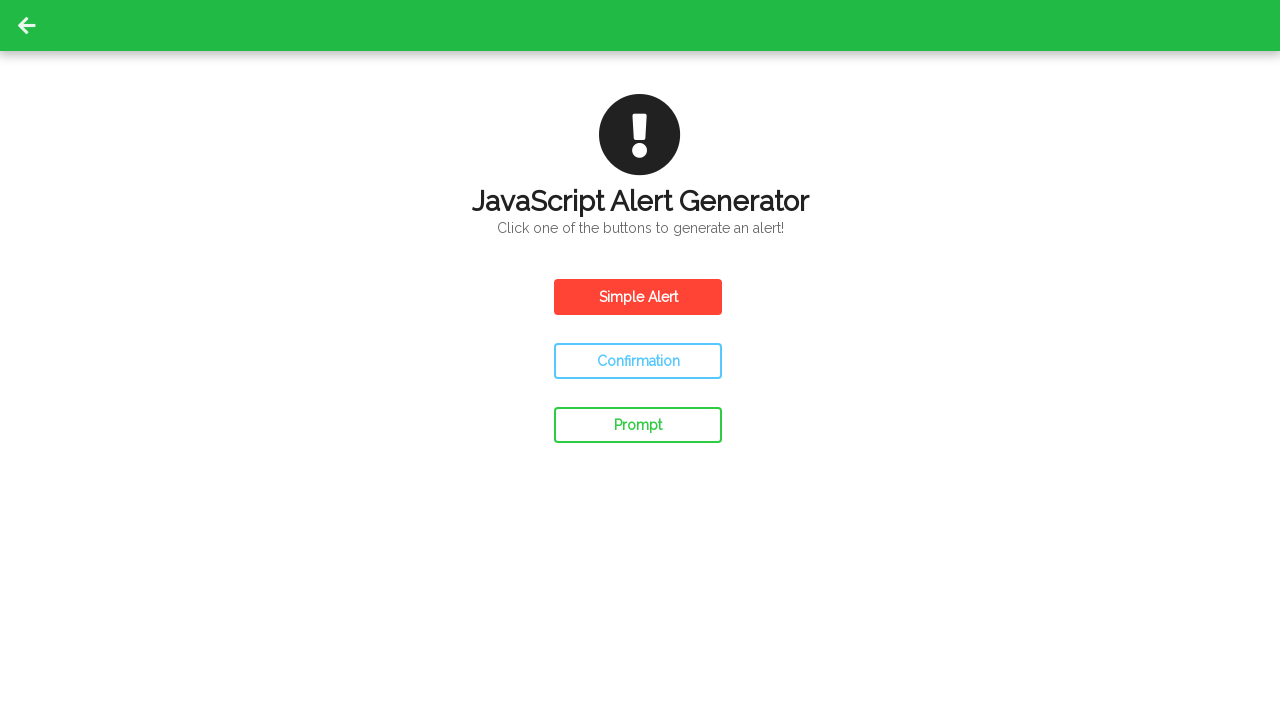

Waited 500ms for result text to update
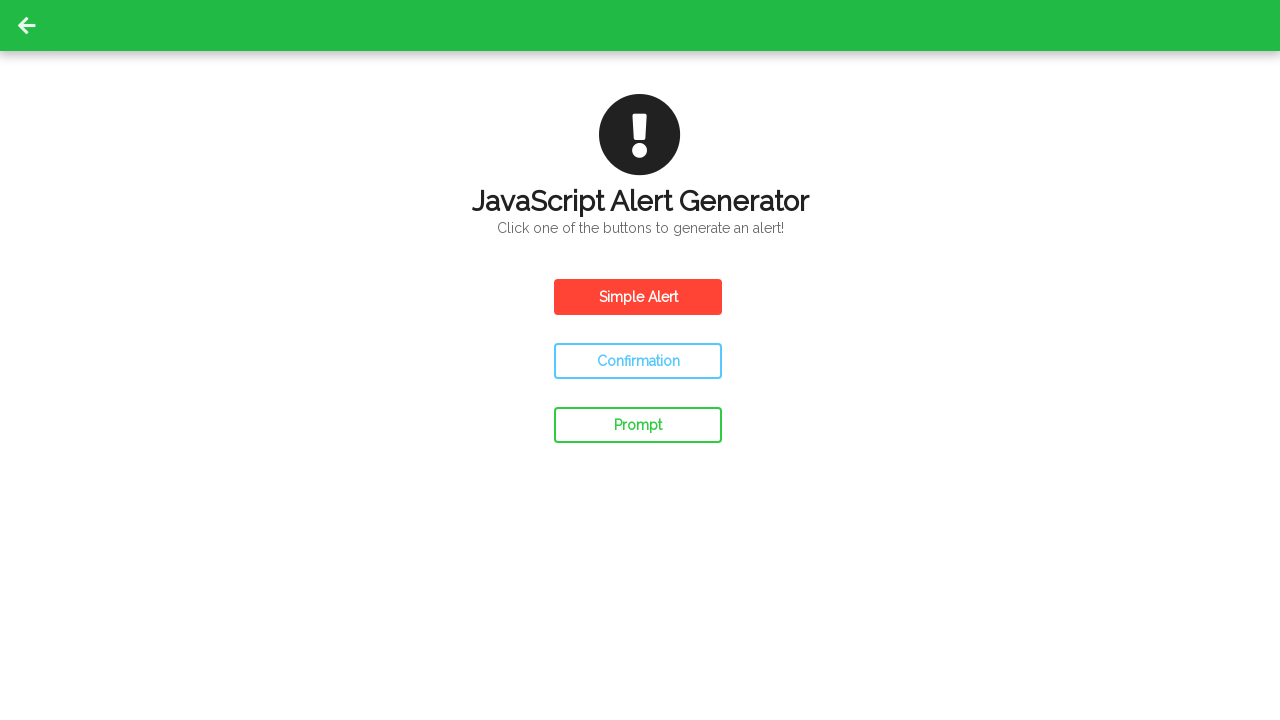

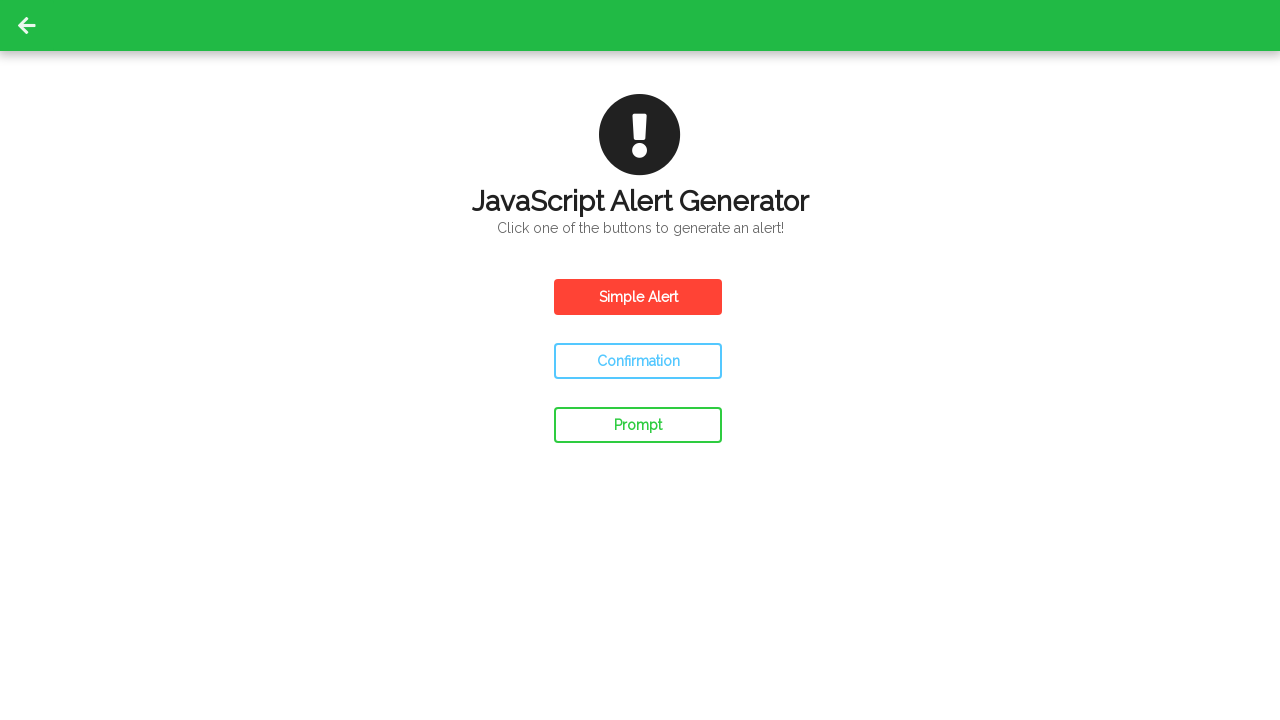